Tests window handling by clicking a link that opens a new window, then switching between windows using page references, verifying titles at each step.

Starting URL: https://the-internet.herokuapp.com/windows

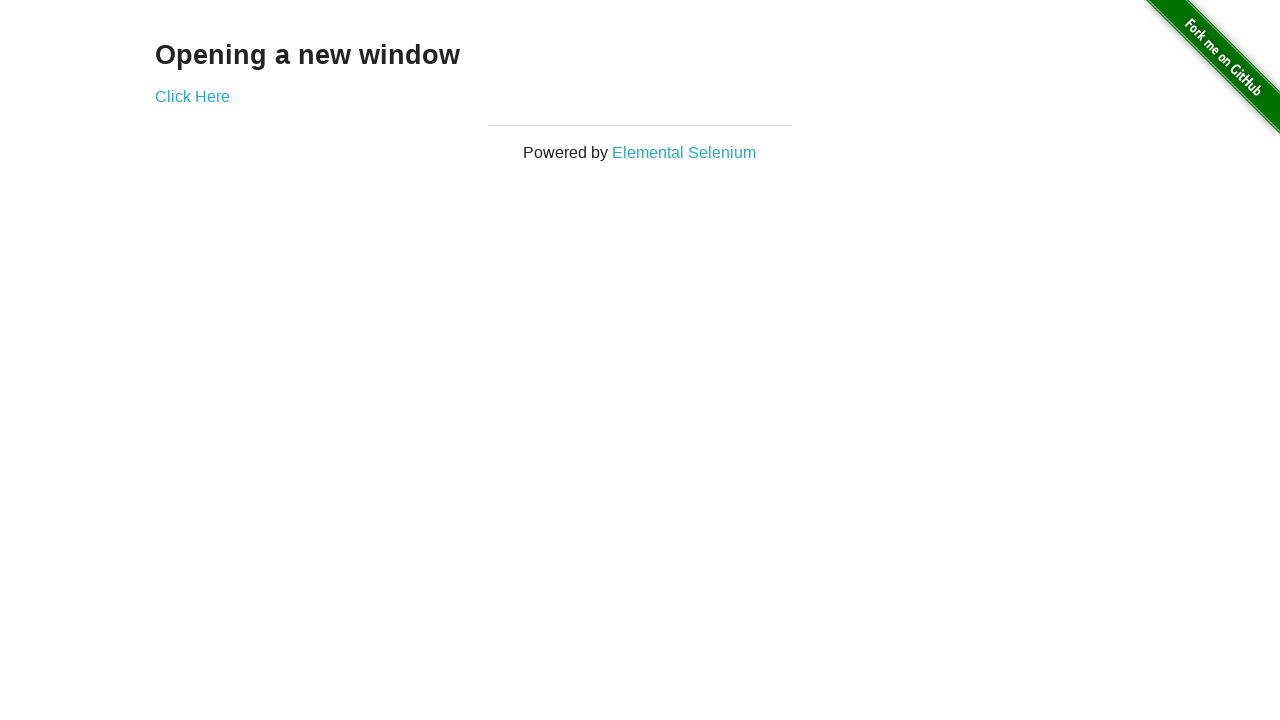

Retrieved heading text from first page
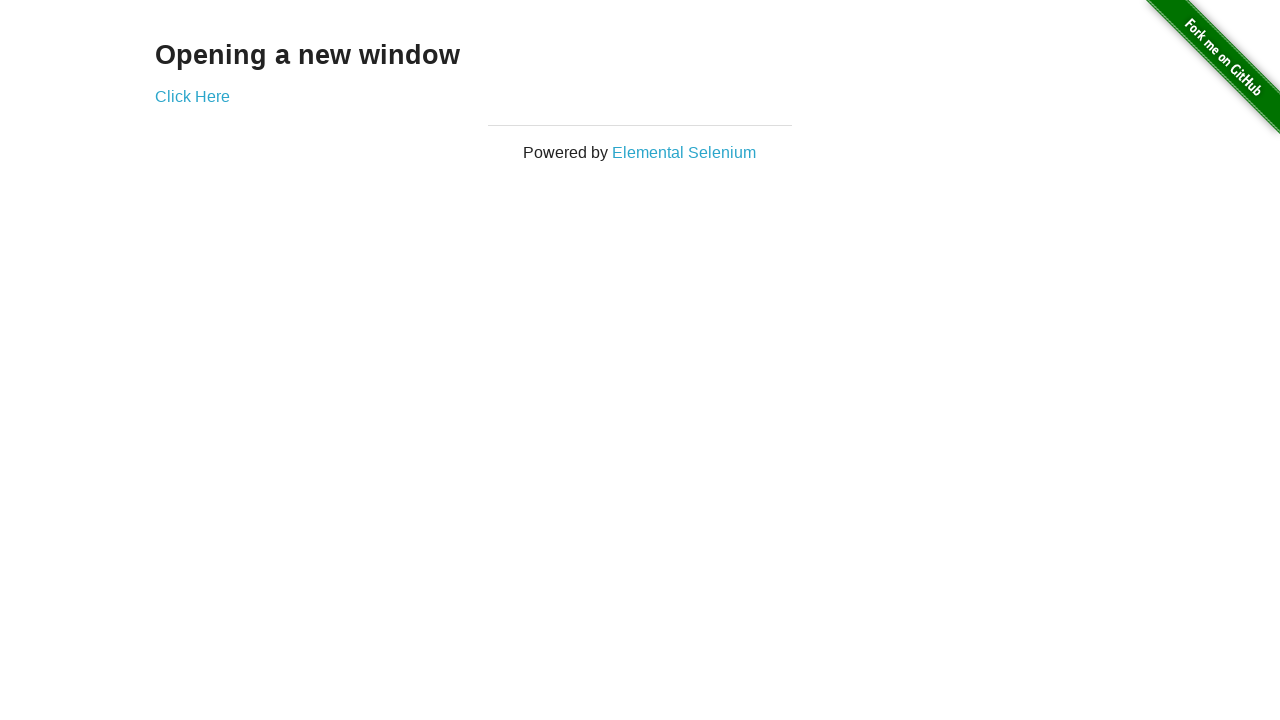

Verified heading text is 'Opening a new window'
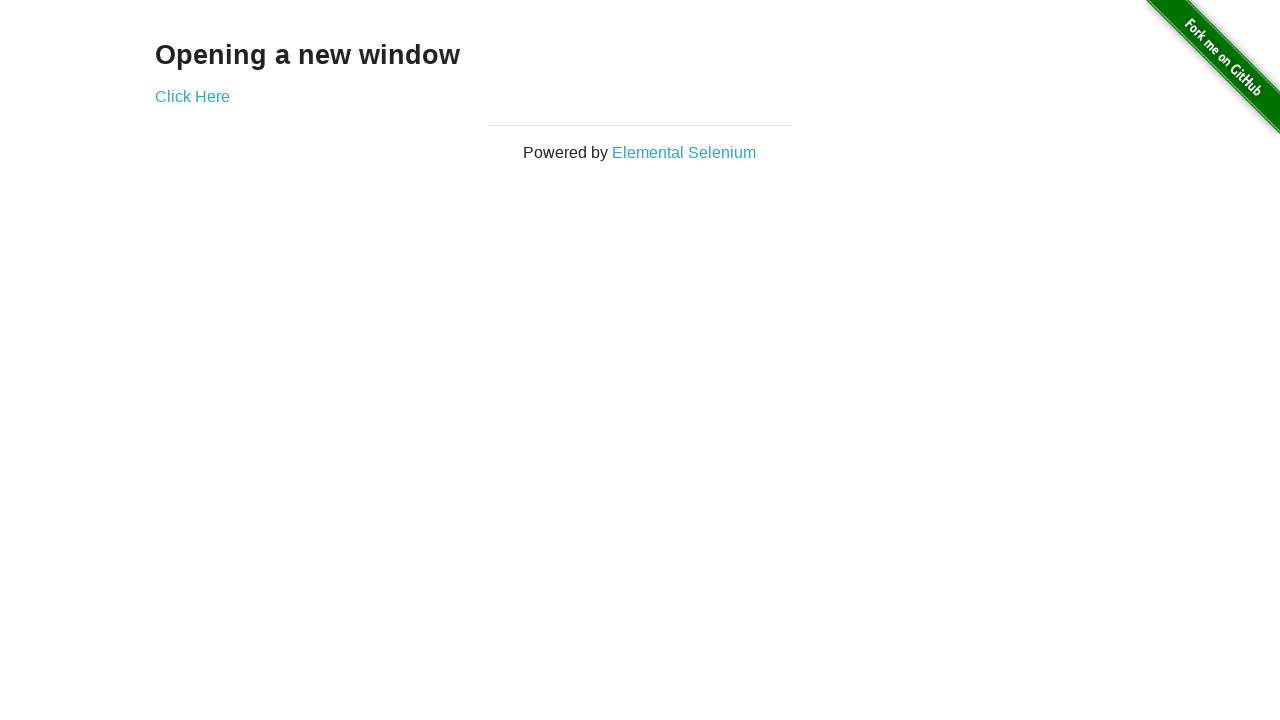

Verified first page title is 'The Internet'
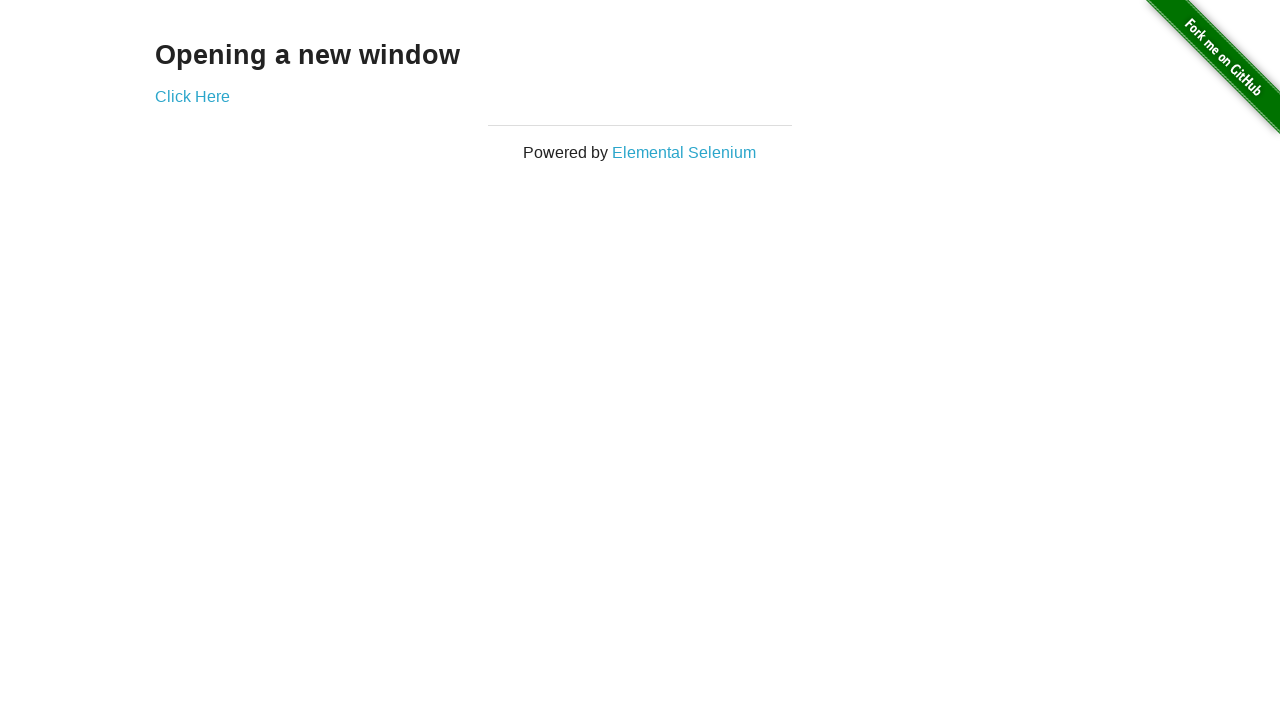

Clicked 'Click Here' link to open new window at (192, 96) on (//a)[2]
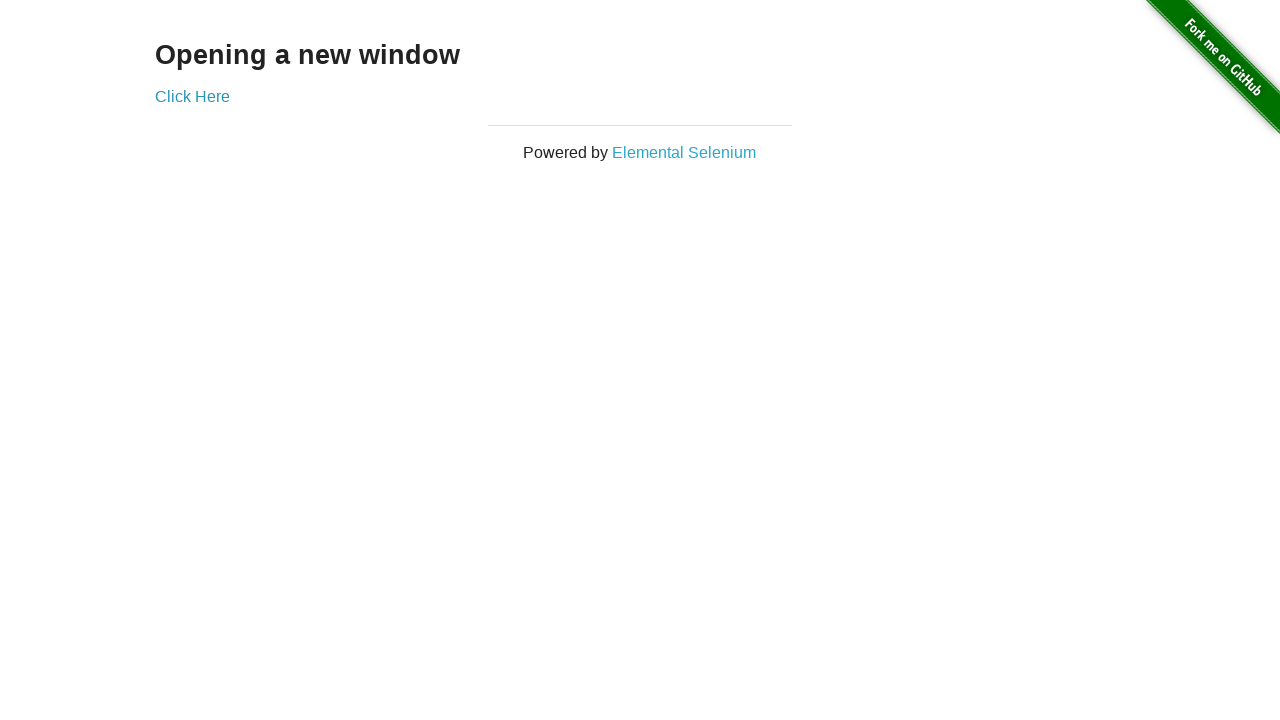

New window loaded completely
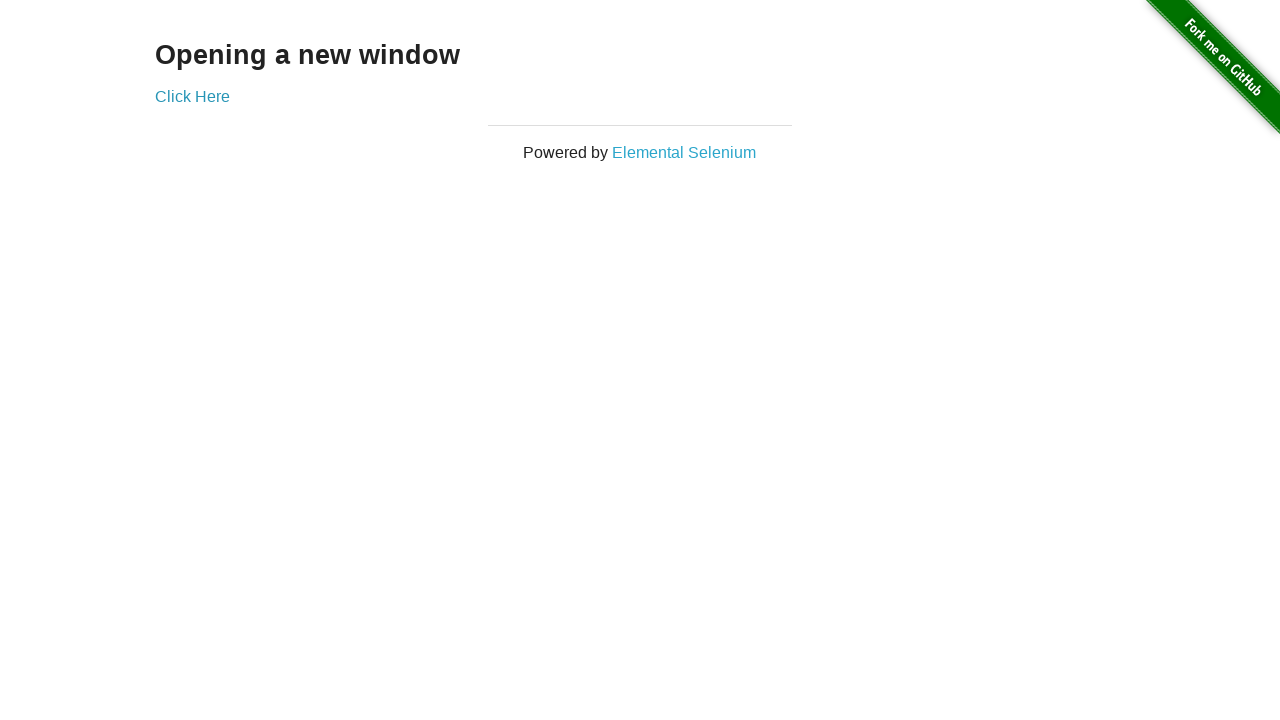

Switched to new window
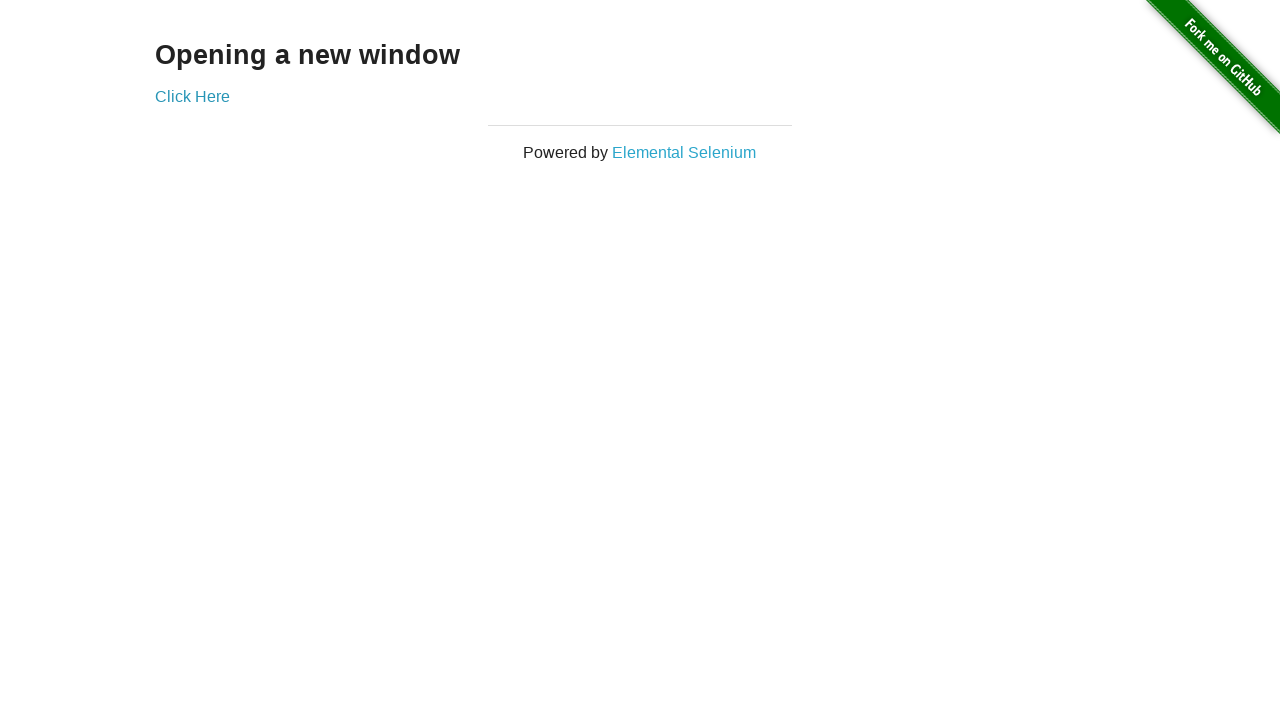

Switched back to first window
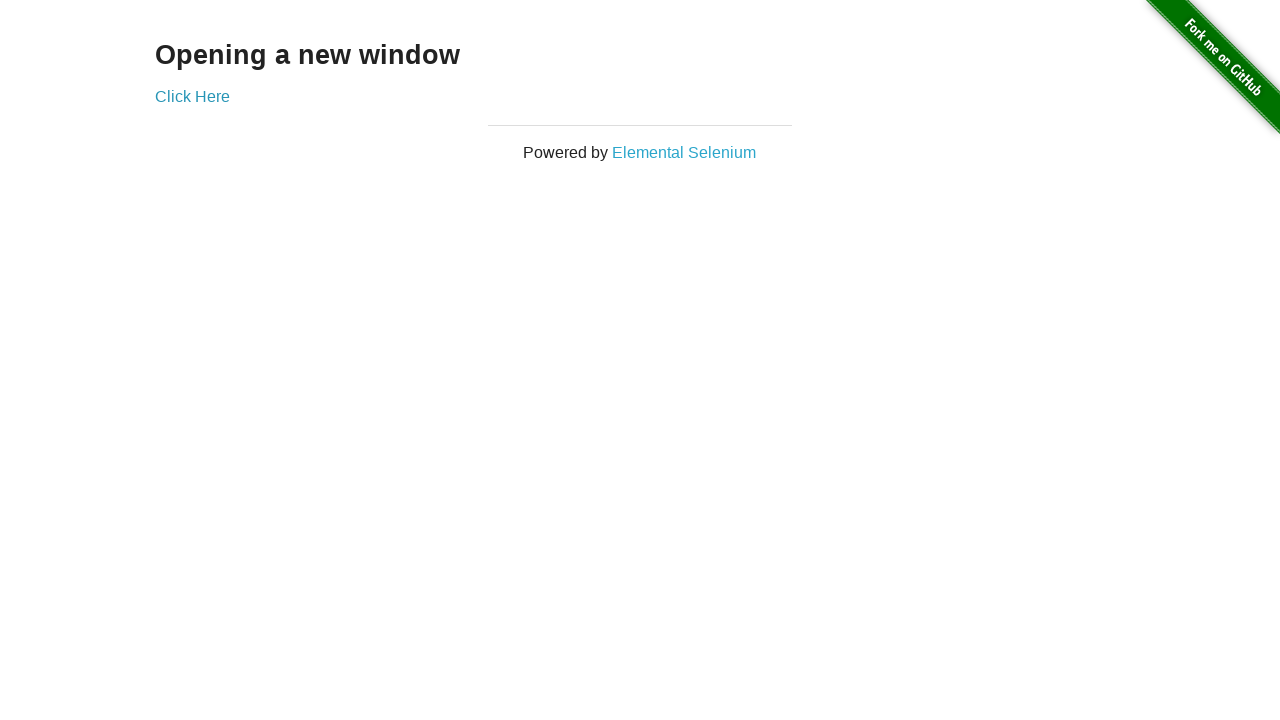

Switched to new window again
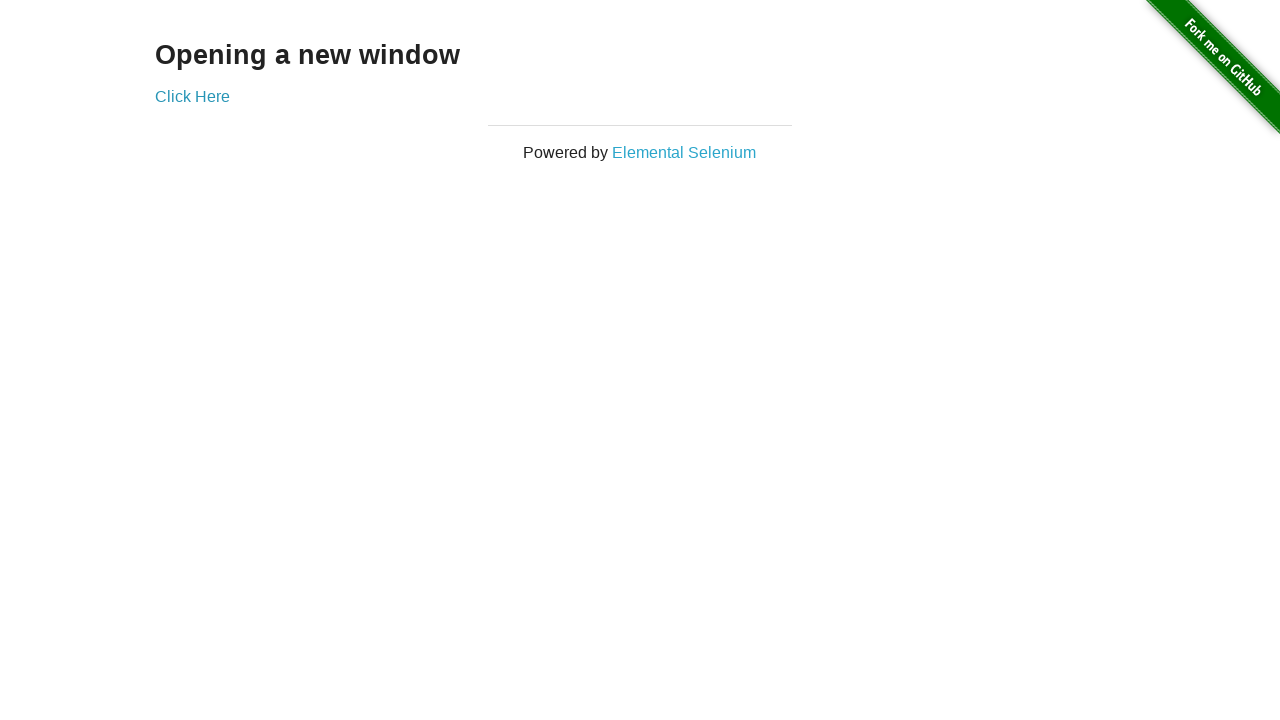

Switched back to first window again
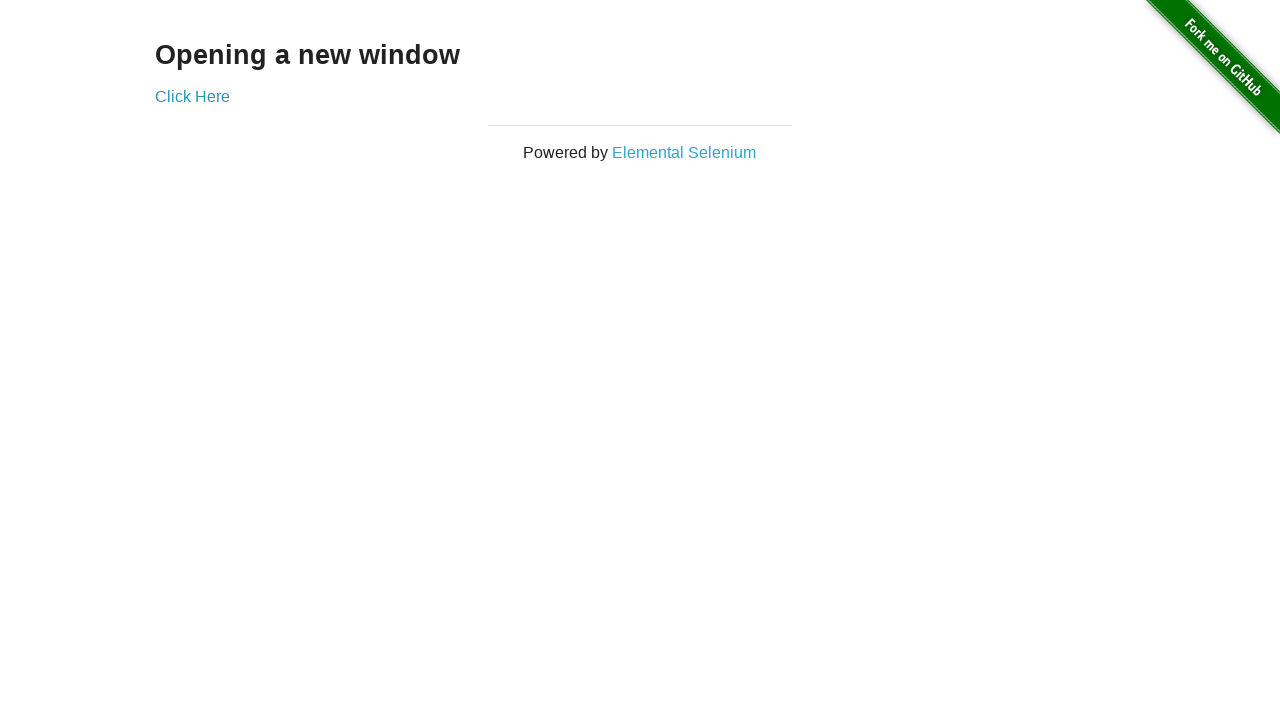

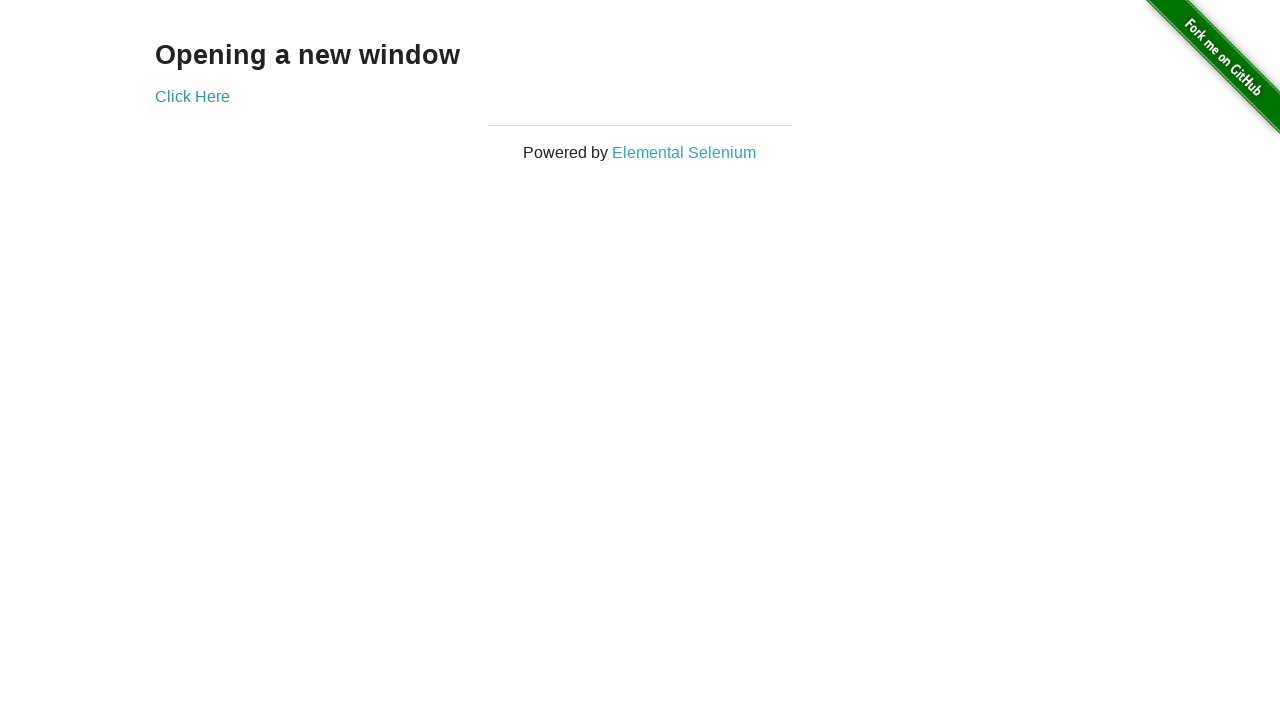